Navigates to a forms page and interacts with a country dropdown select element, retrieving and verifying the available options

Starting URL: https://letcode.in/forms

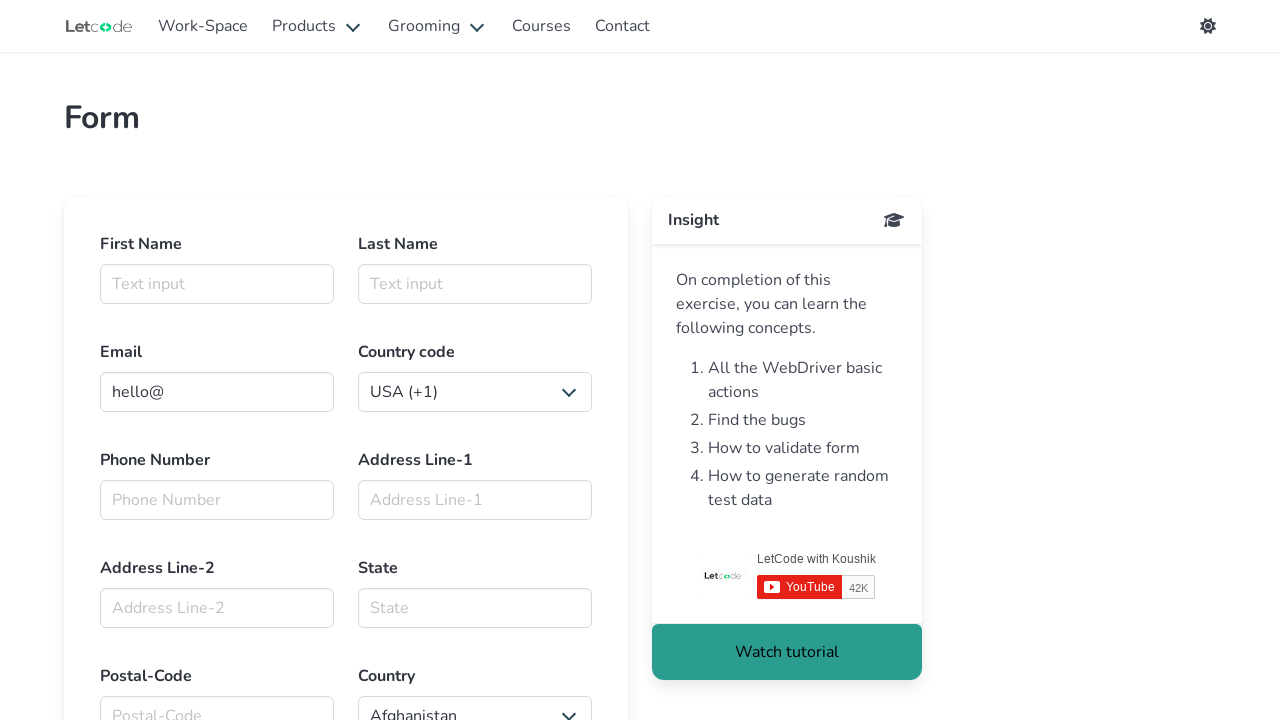

Waited for country dropdown to be visible
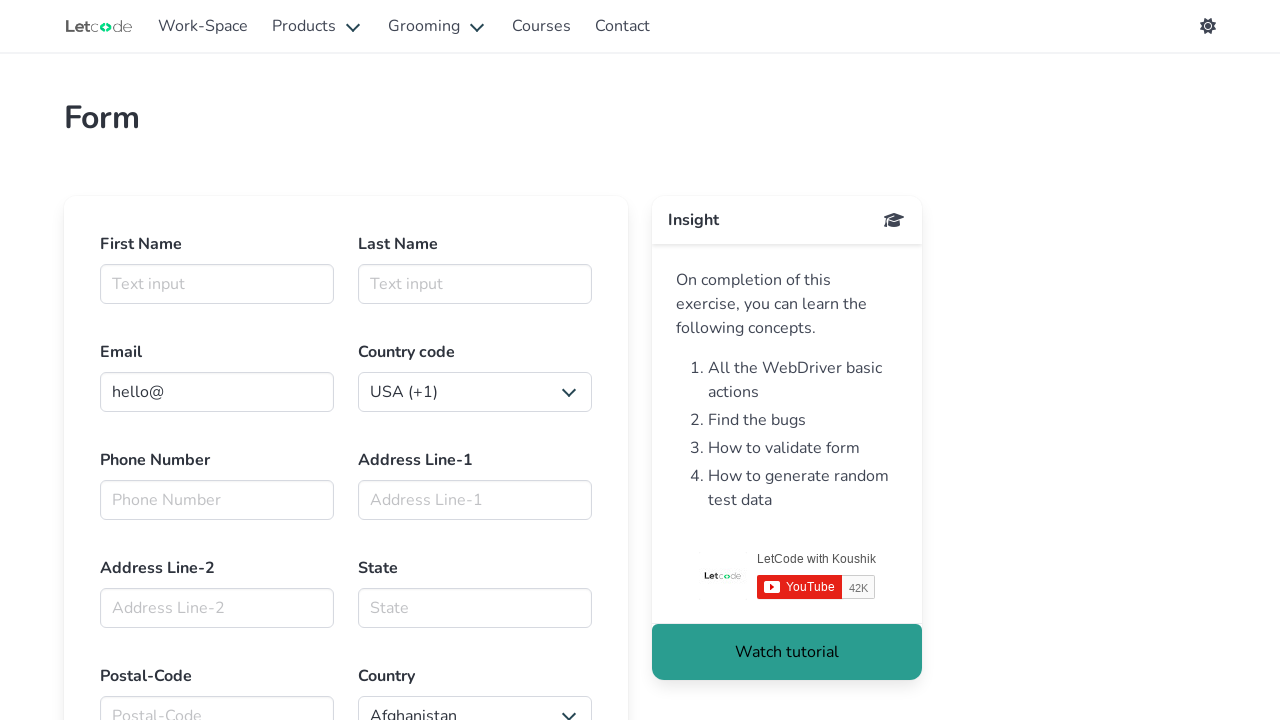

Located country dropdown element
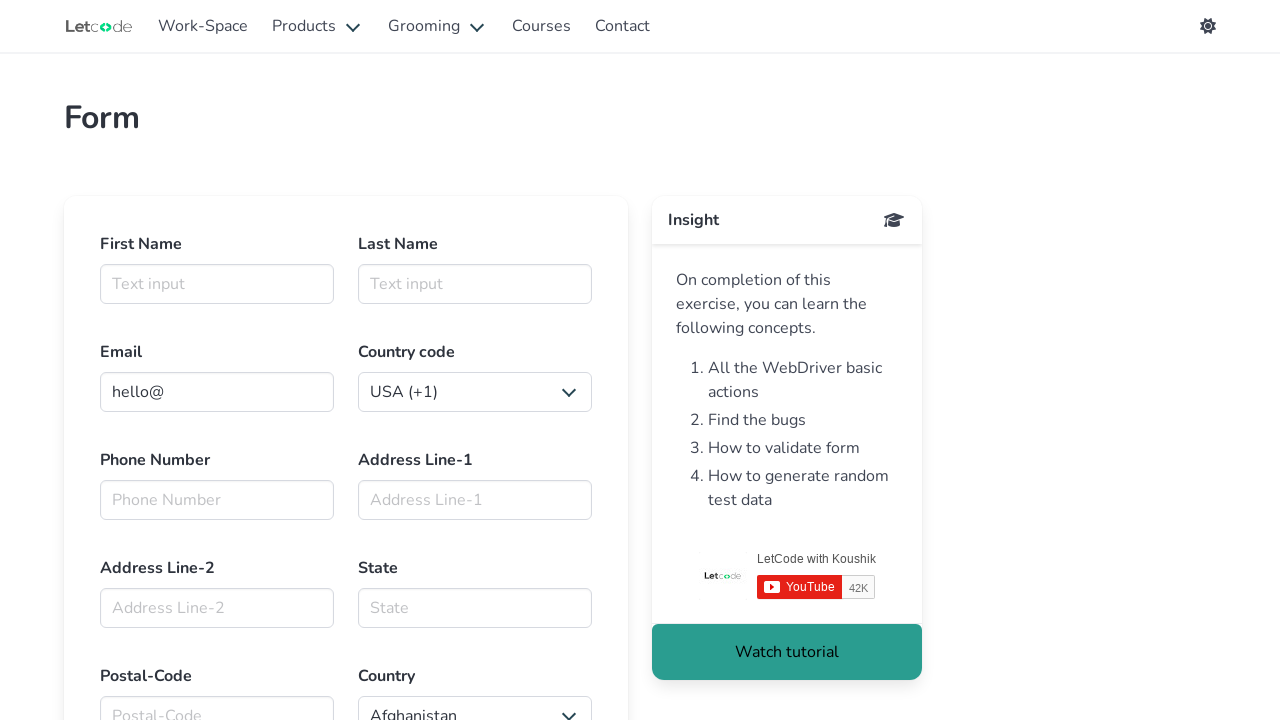

Confirmed country dropdown is visible
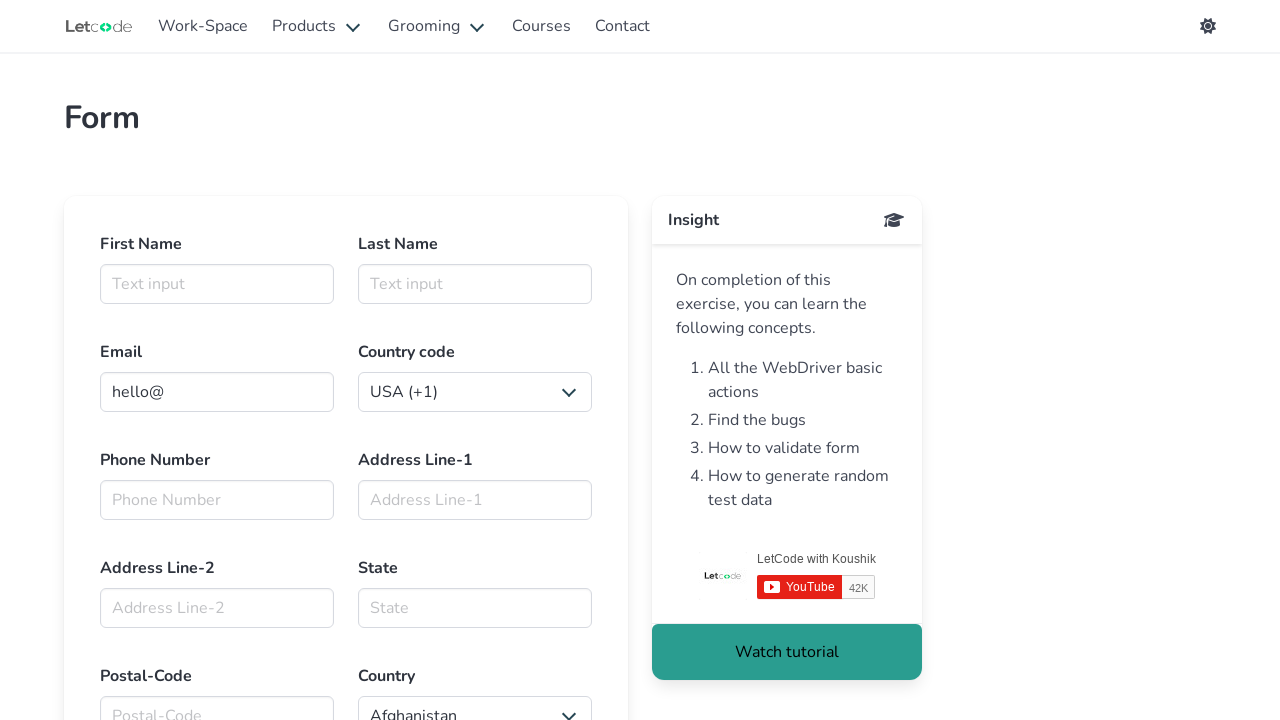

Selected 'India' from country dropdown on xpath=//html/body/app-root/app-forms/section[1]/div/div/div[1]/div/div/form/div[
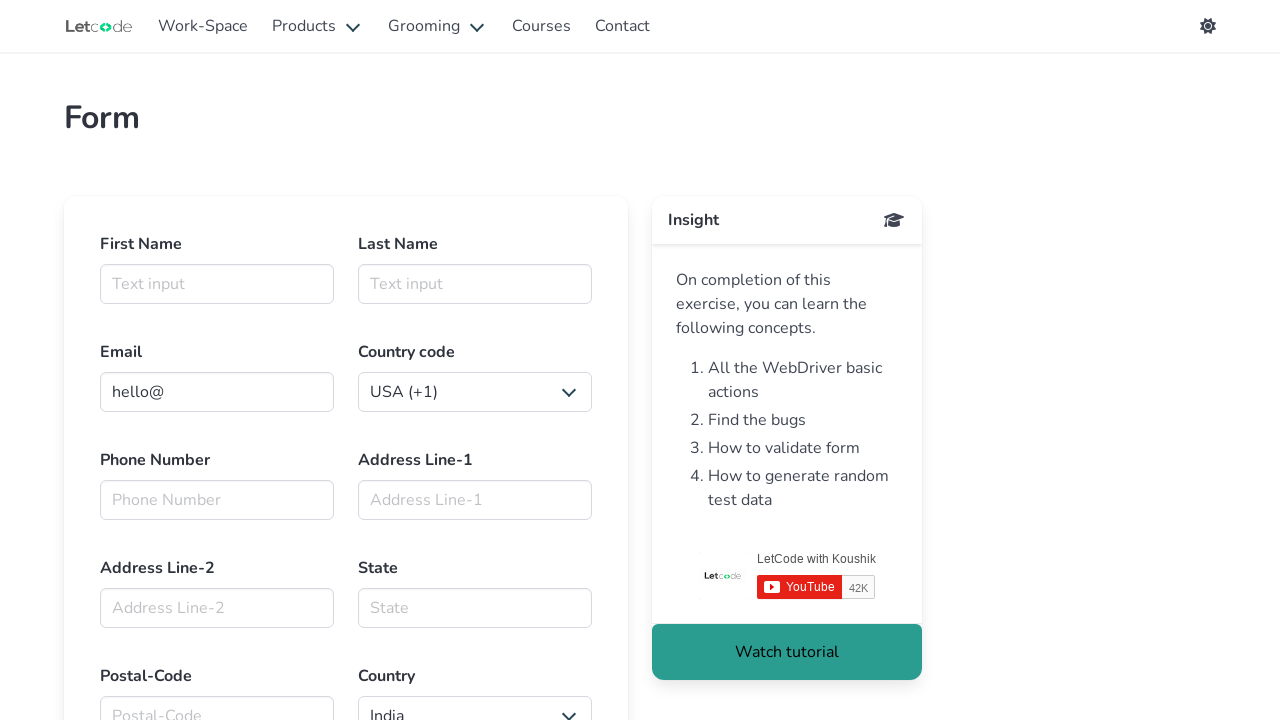

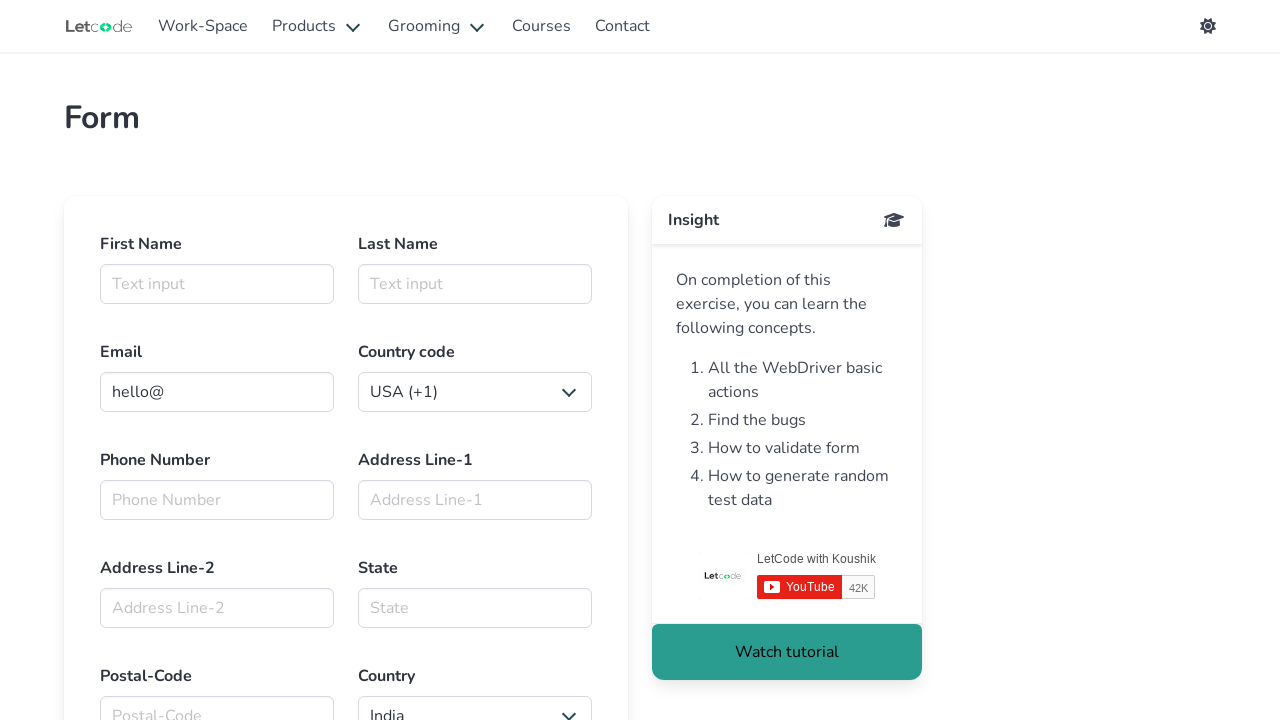